Navigates to the AJIO e-commerce website homepage and verifies the page loads by checking the title is present.

Starting URL: https://www.ajio.com/

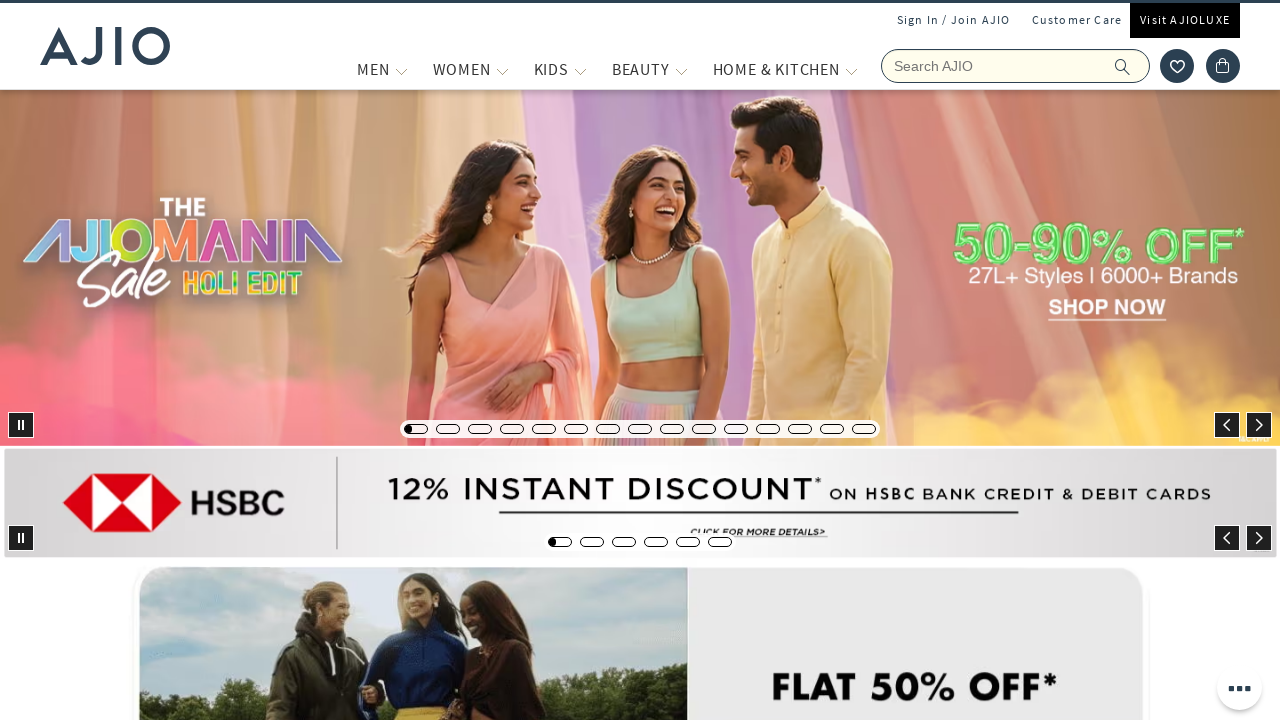

Navigated to AJIO e-commerce homepage
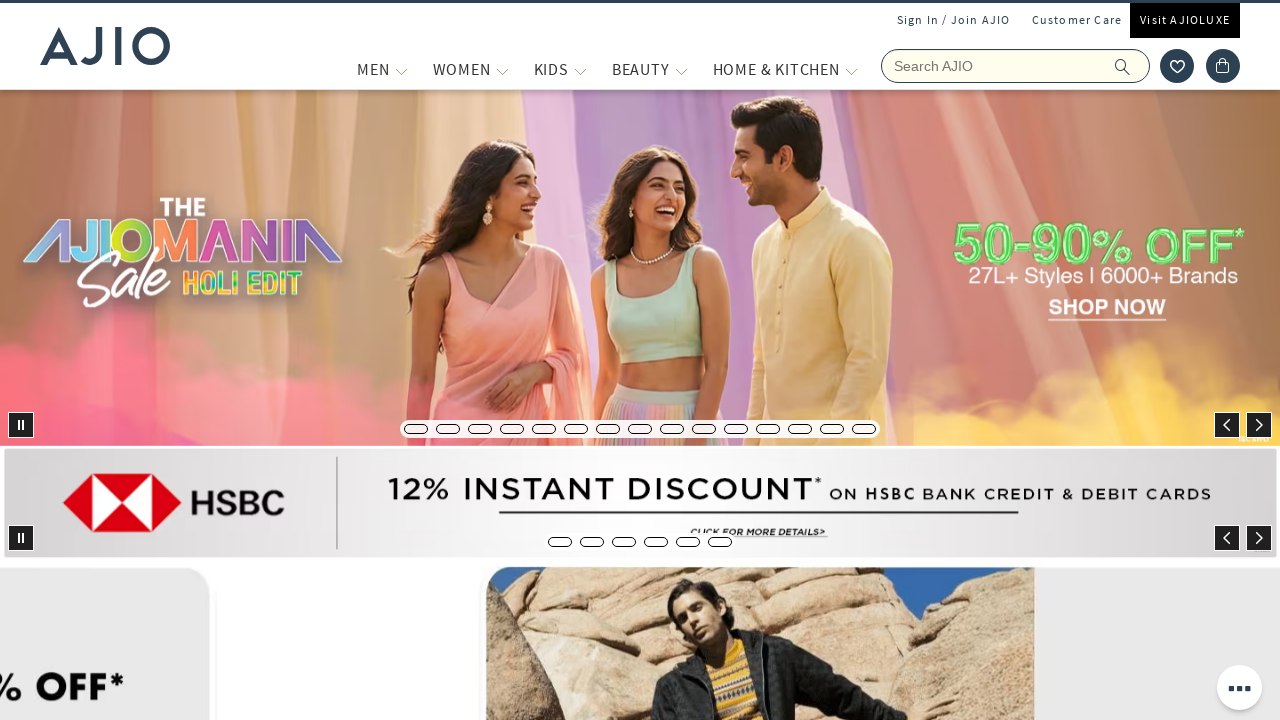

Page fully loaded and DOM content ready
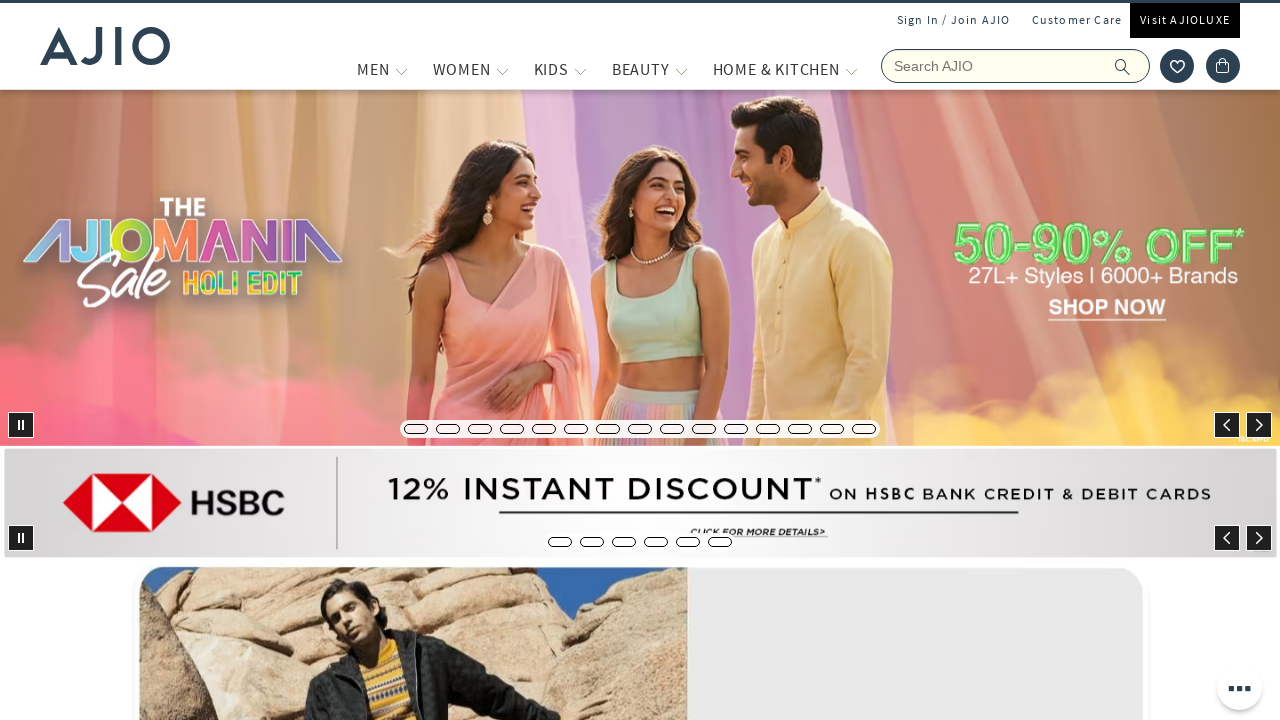

Retrieved page title
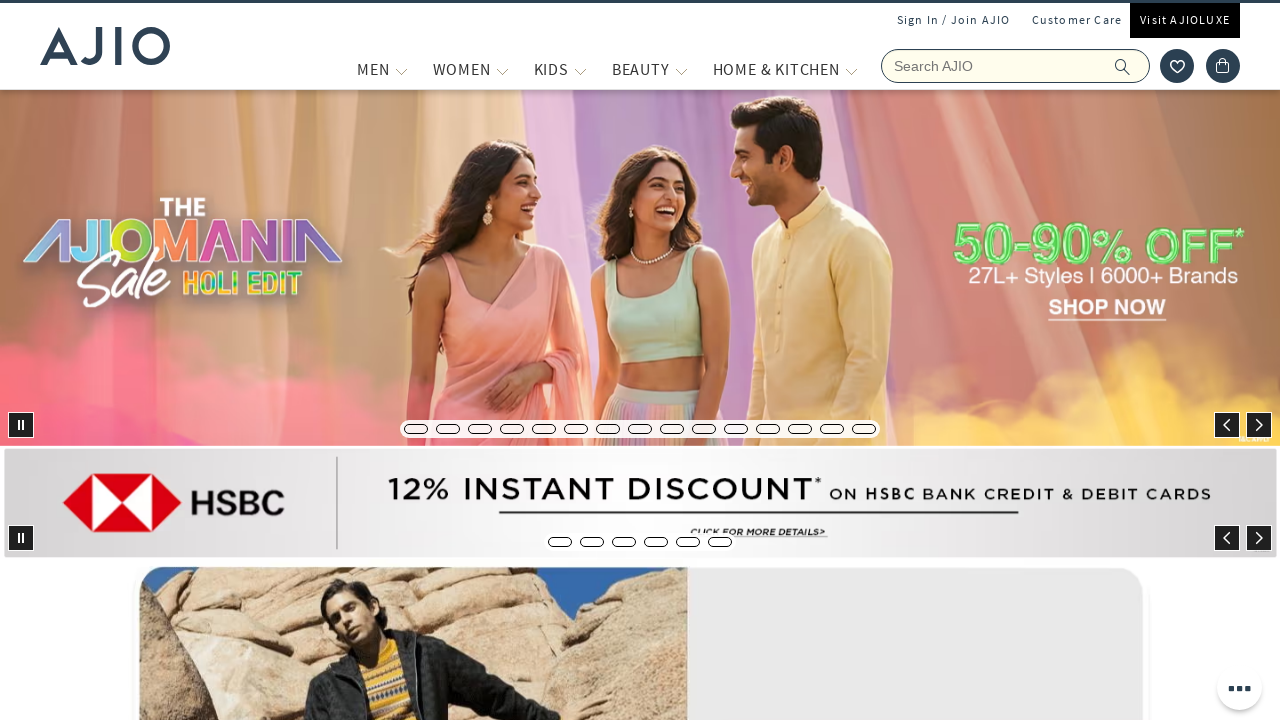

Verified page title is present and not empty
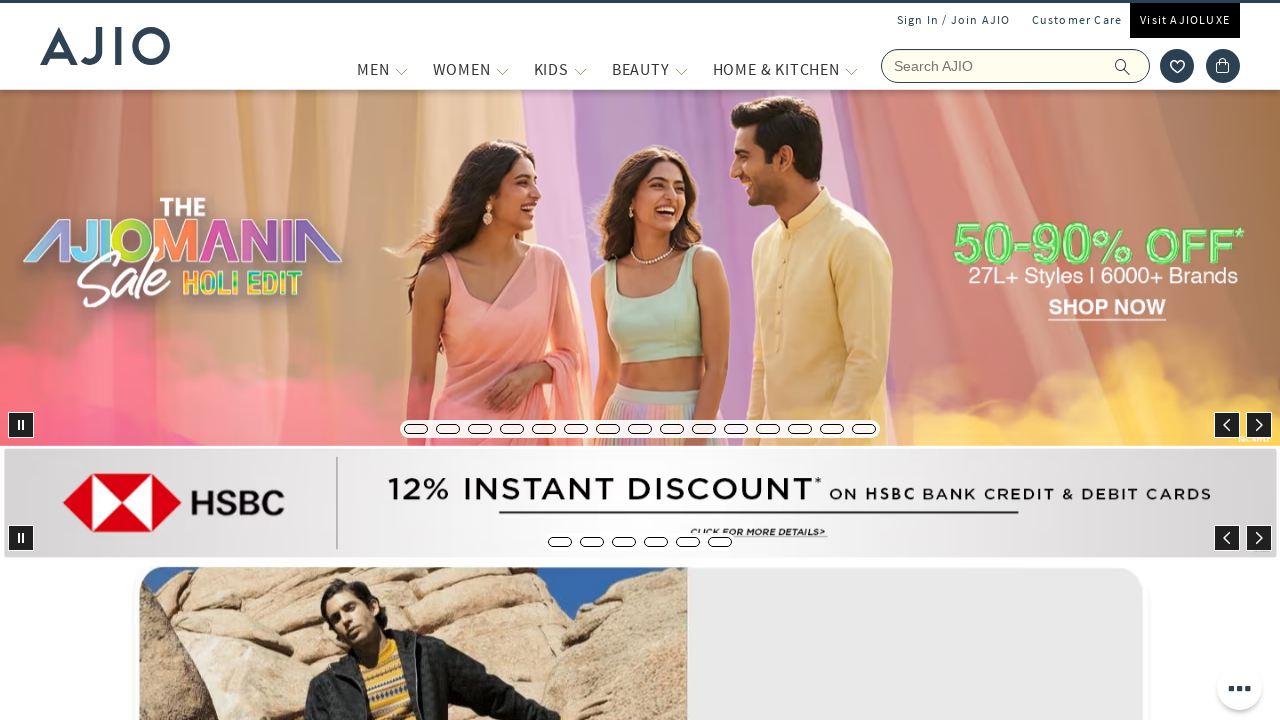

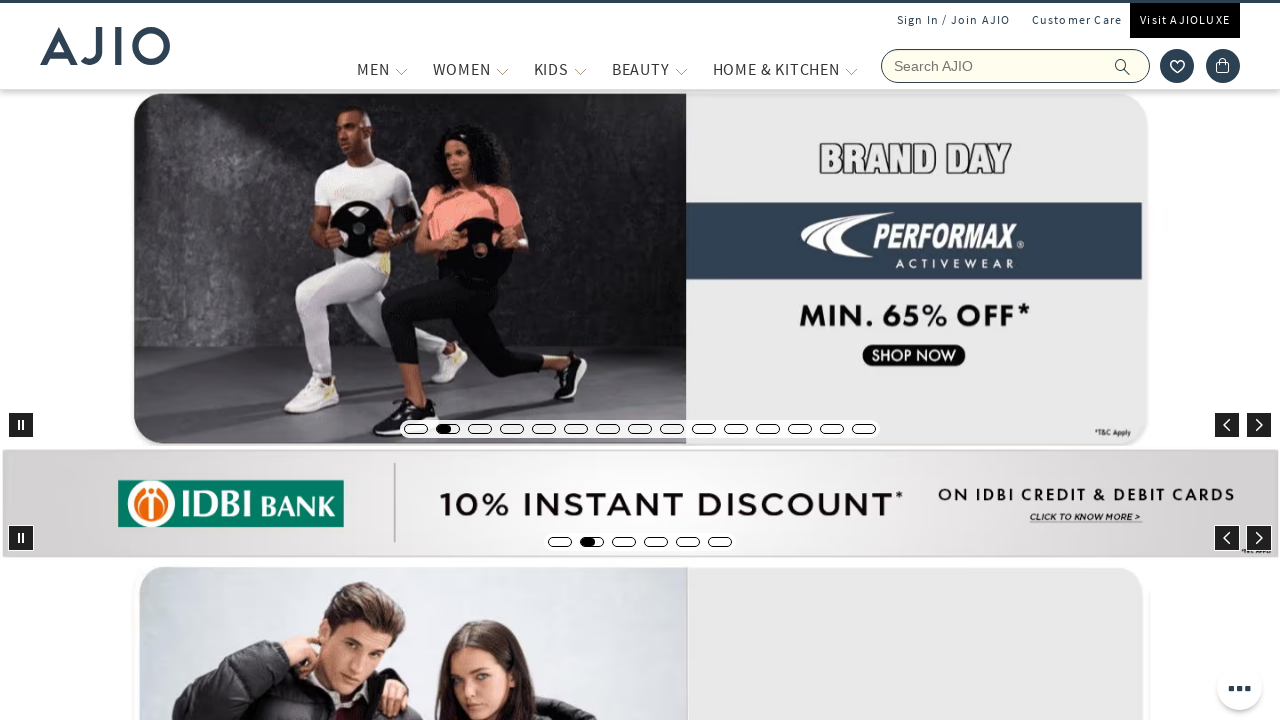